Tests right-click context menu functionality by right-clicking on an element, selecting 'Paste' from the context menu, and confirming the action

Starting URL: https://swisnl.github.io/jQuery-contextMenu/demo.html

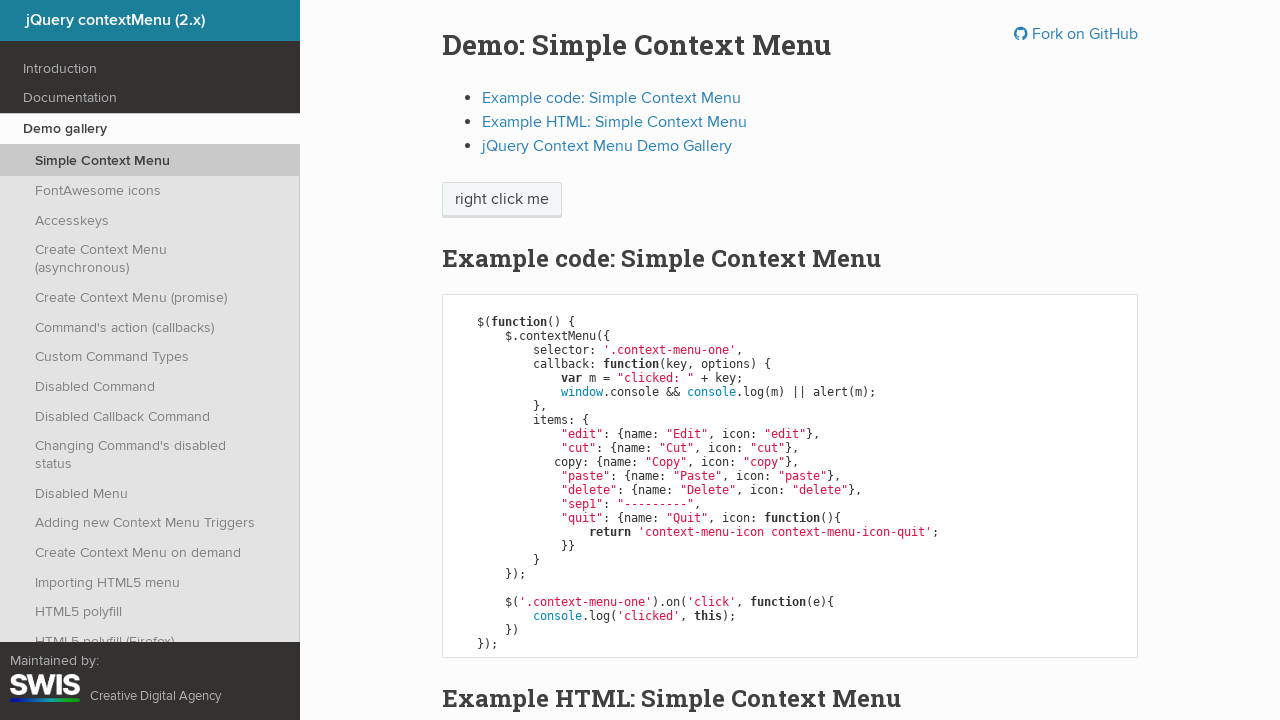

Right-clicked on 'right click me' element to open context menu at (502, 200) on //span[text()='right click me']
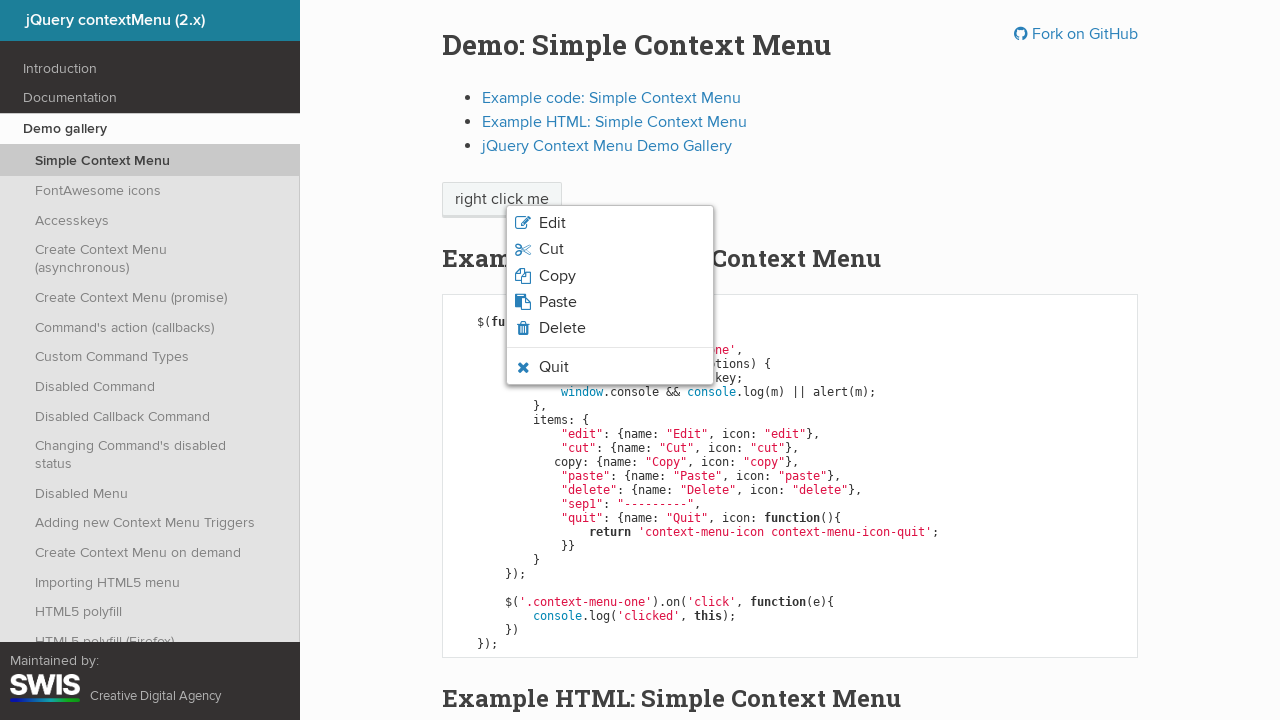

Clicked 'Paste' option from context menu at (558, 302) on xpath=//span[text()='Paste']
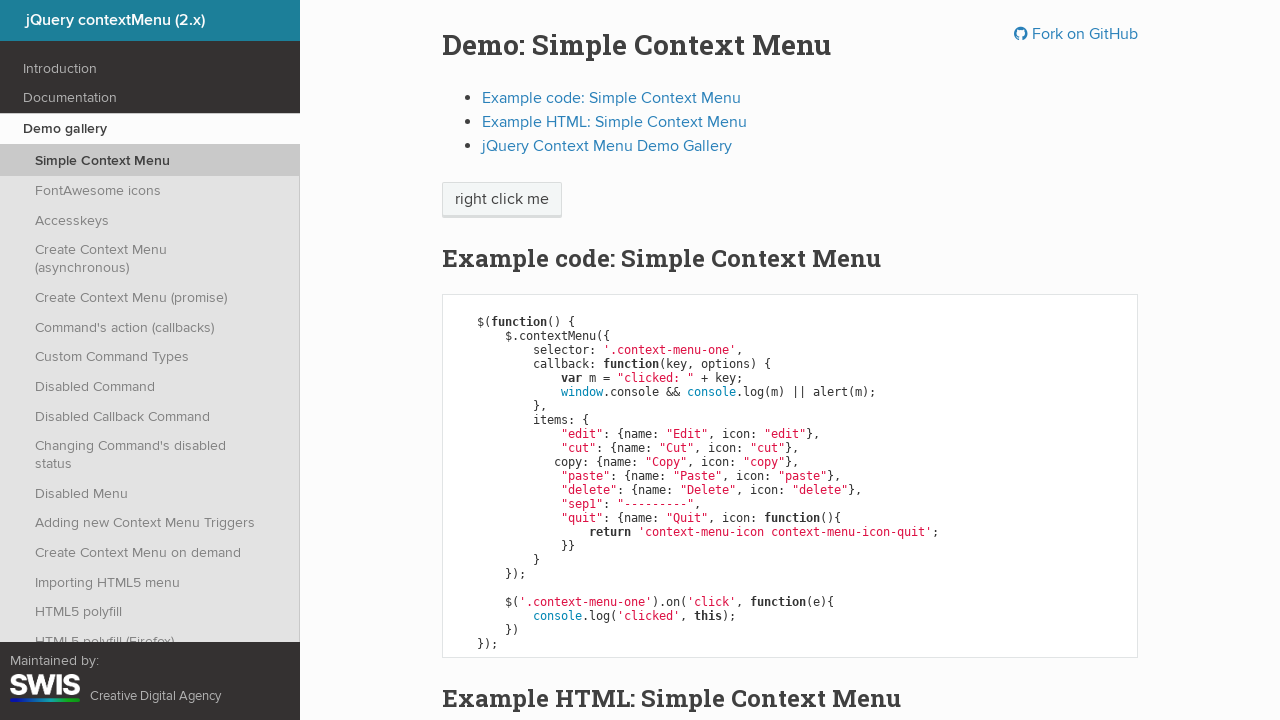

Pressed Enter to confirm the paste action
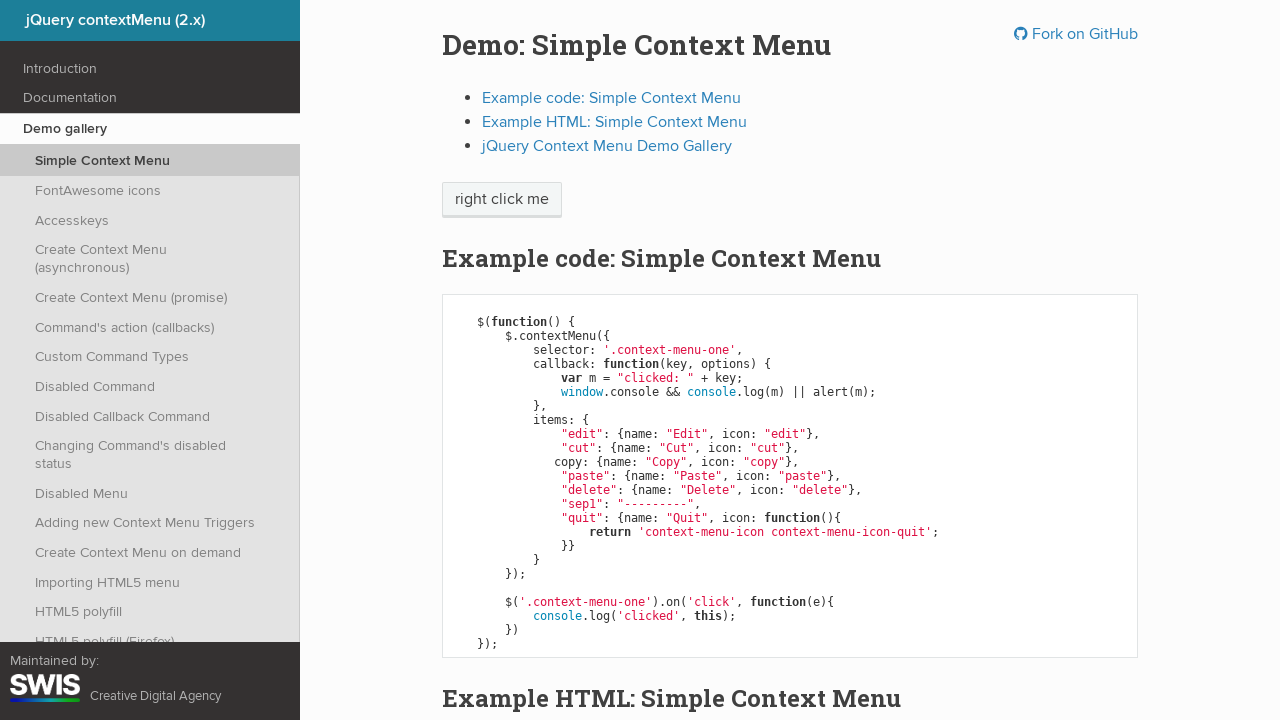

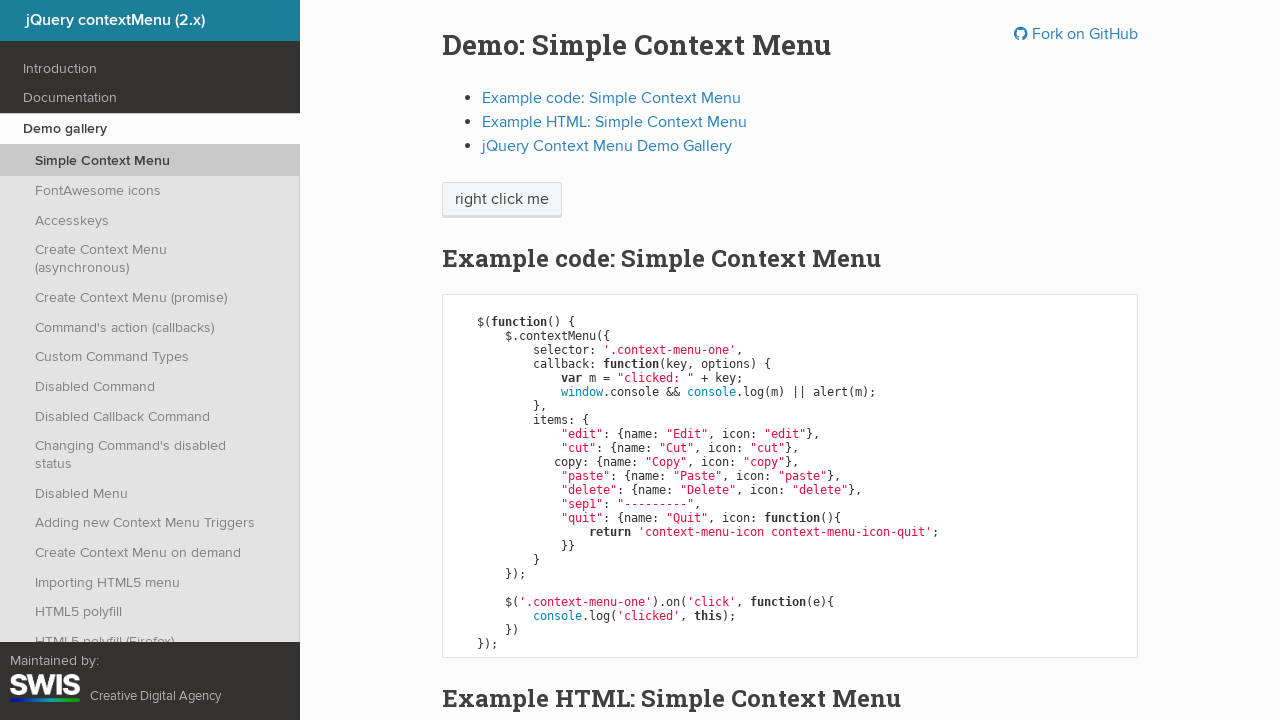